Navigates to a form page and fills all text and password input fields with incremental test values

Starting URL: http://only-testing-blog.blogspot.in/2014/05/login.html

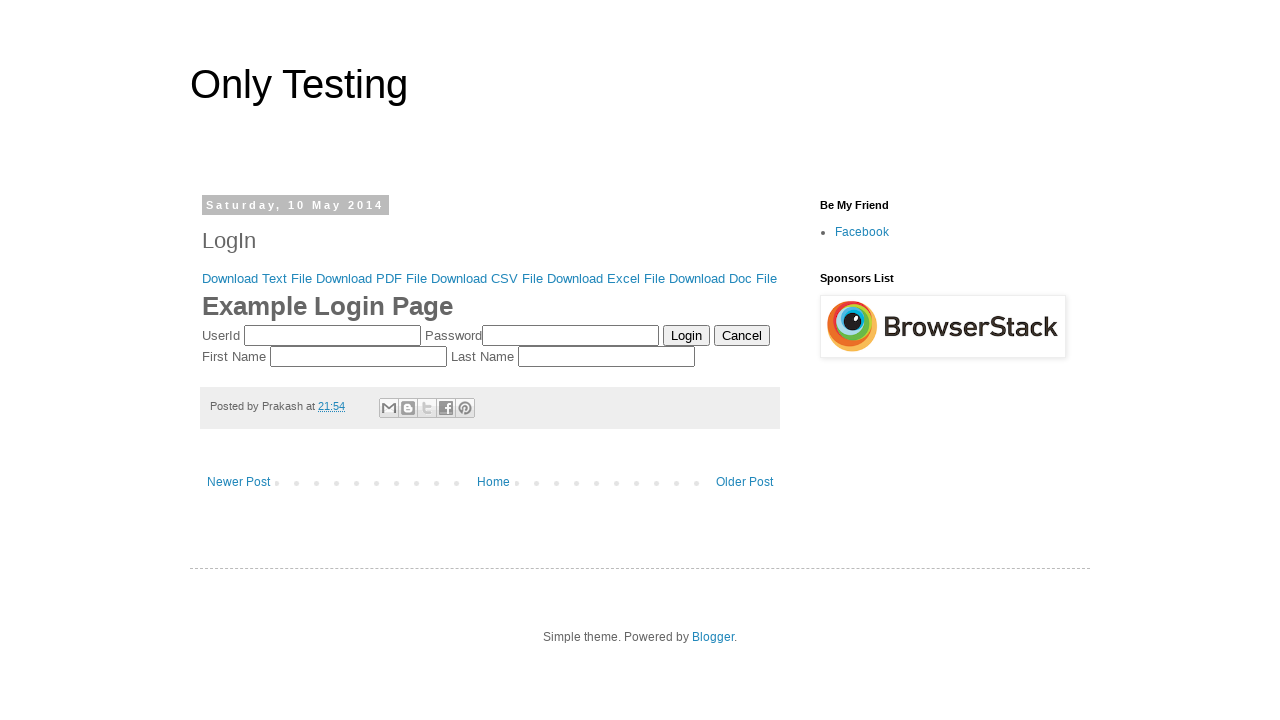

Navigated to login form page
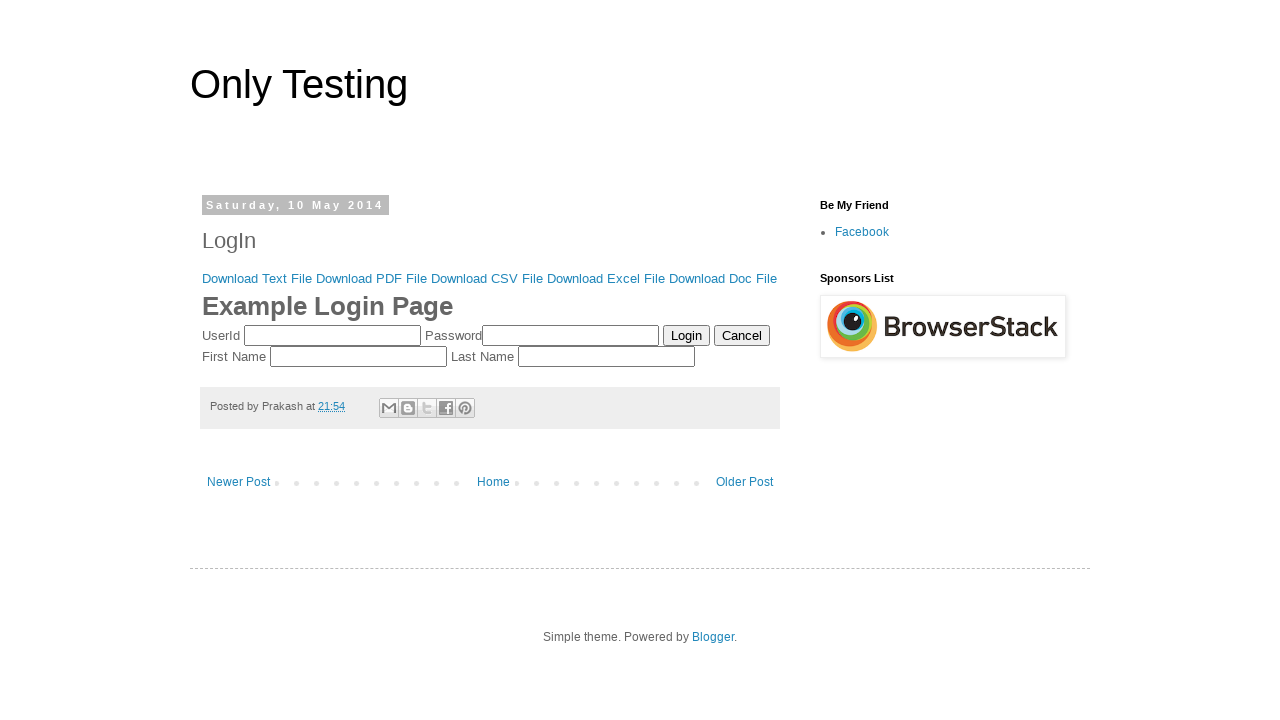

Located all text and password input fields
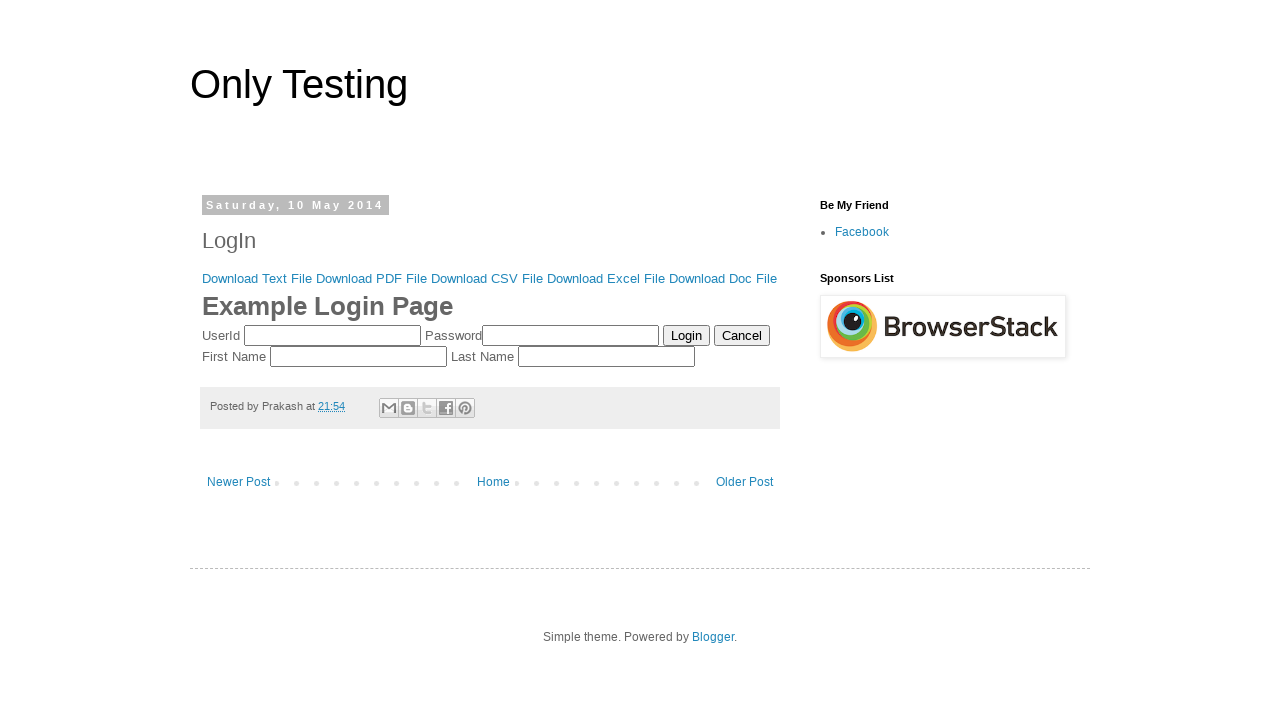

Filled field 1 with 'Text1' on xpath=//input[@type='text' or @type='password'] >> nth=0
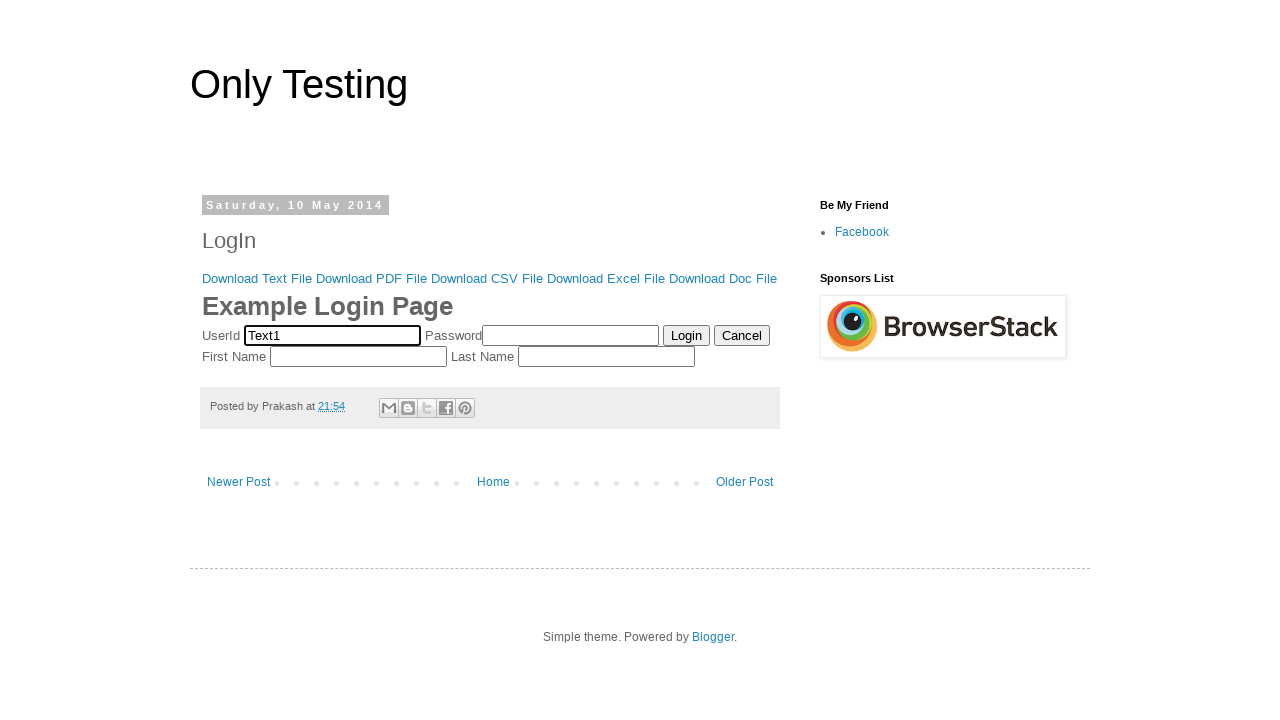

Filled field 2 with 'Text2' on xpath=//input[@type='text' or @type='password'] >> nth=1
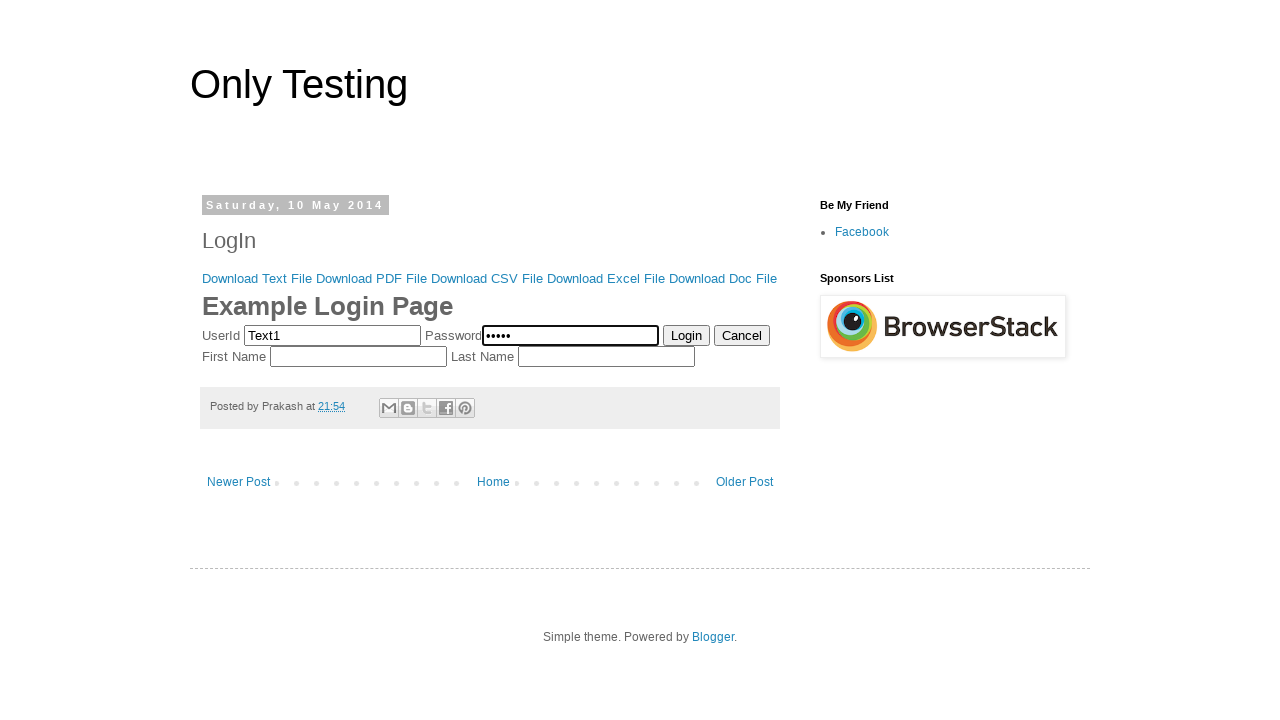

Filled field 3 with 'Text3' on xpath=//input[@type='text' or @type='password'] >> nth=2
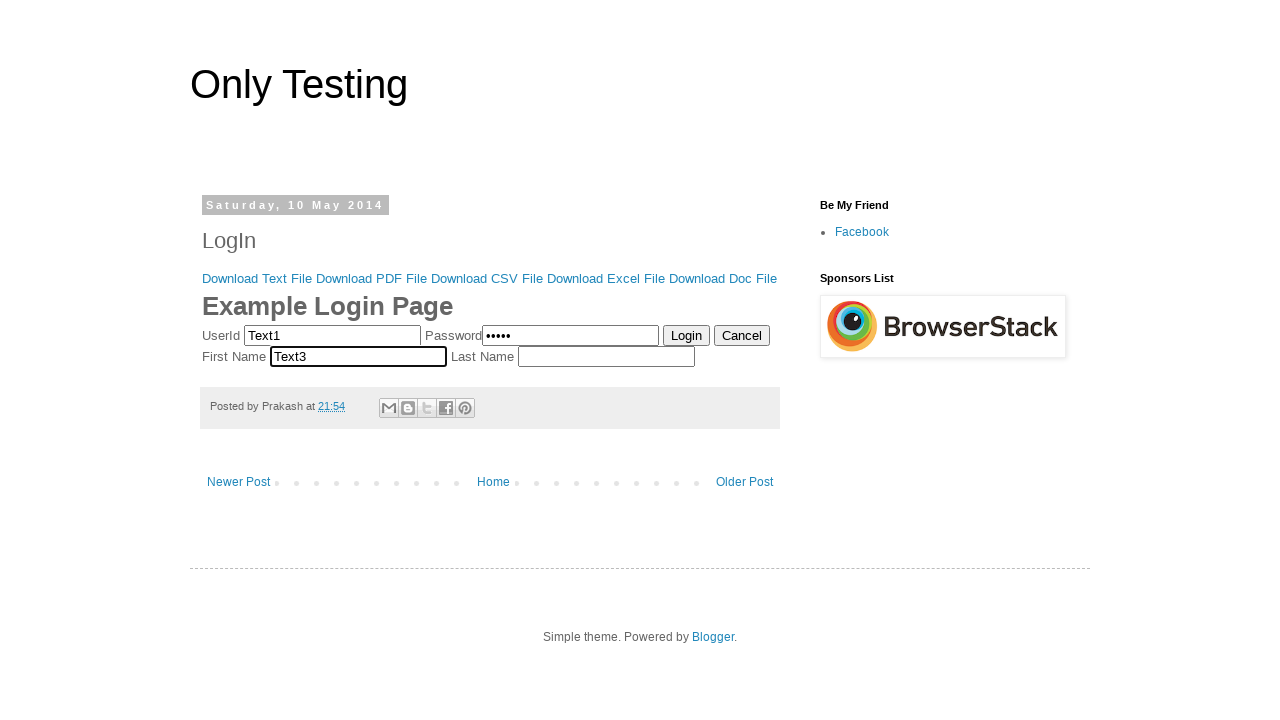

Filled field 4 with 'Text4' on xpath=//input[@type='text' or @type='password'] >> nth=3
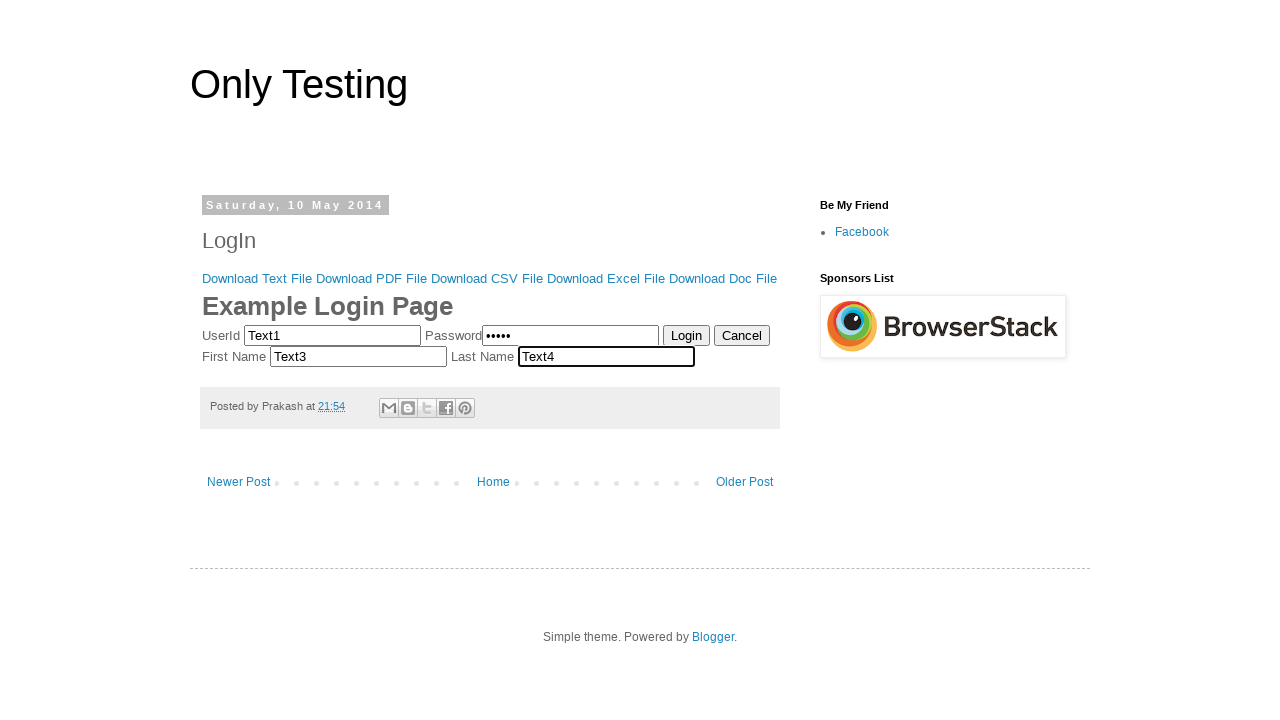

Waited 1 second for form to settle
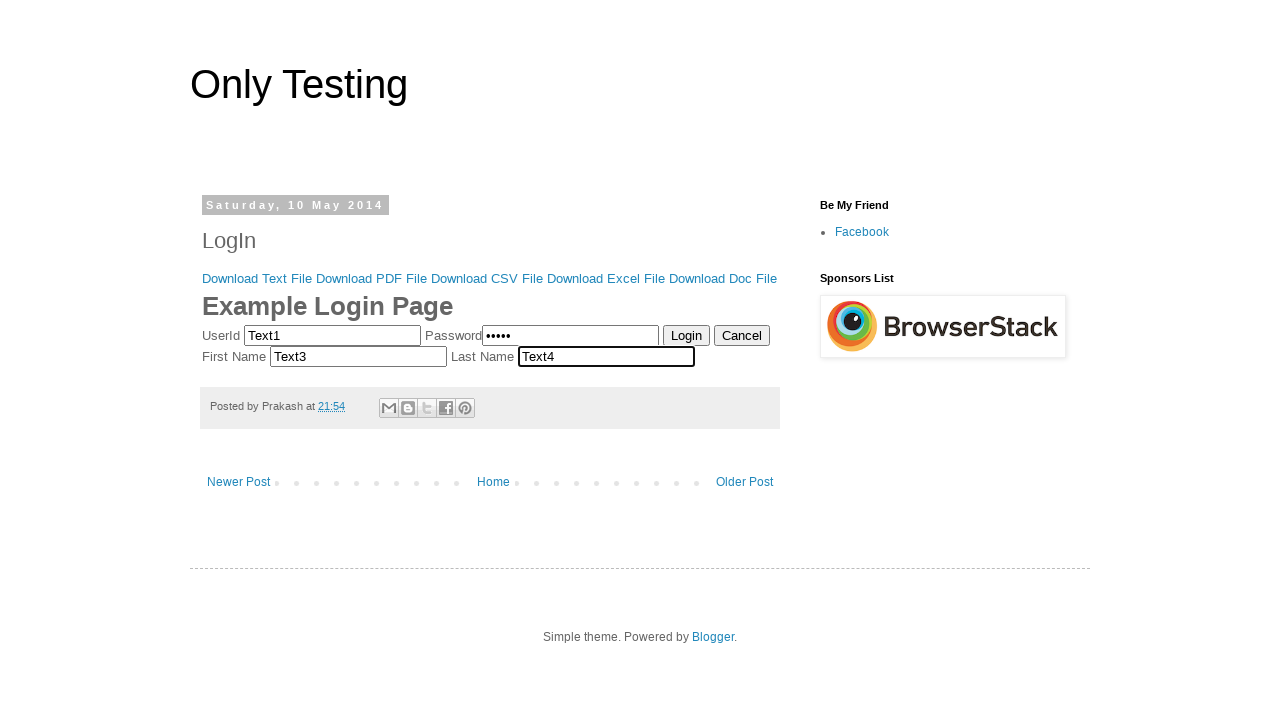

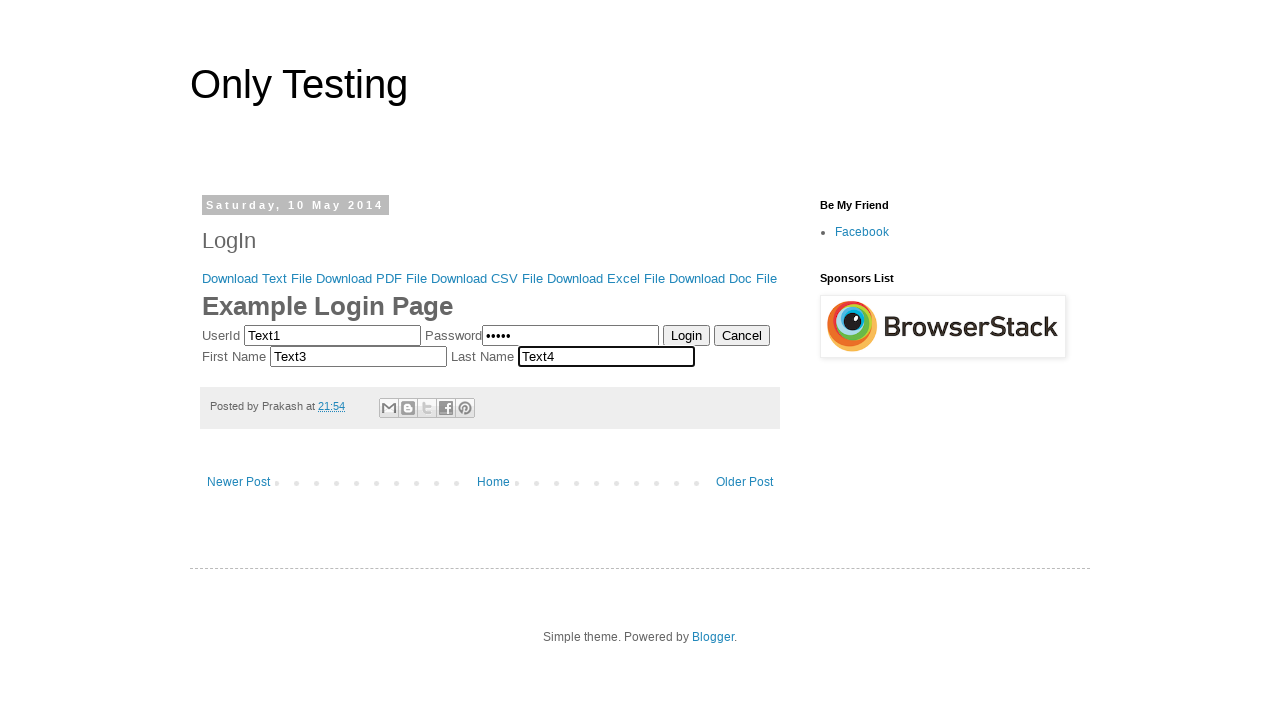